Navigates to a page with multiple checkboxes and clicks all of them

Starting URL: https://automationfc.github.io/multiple-fields/

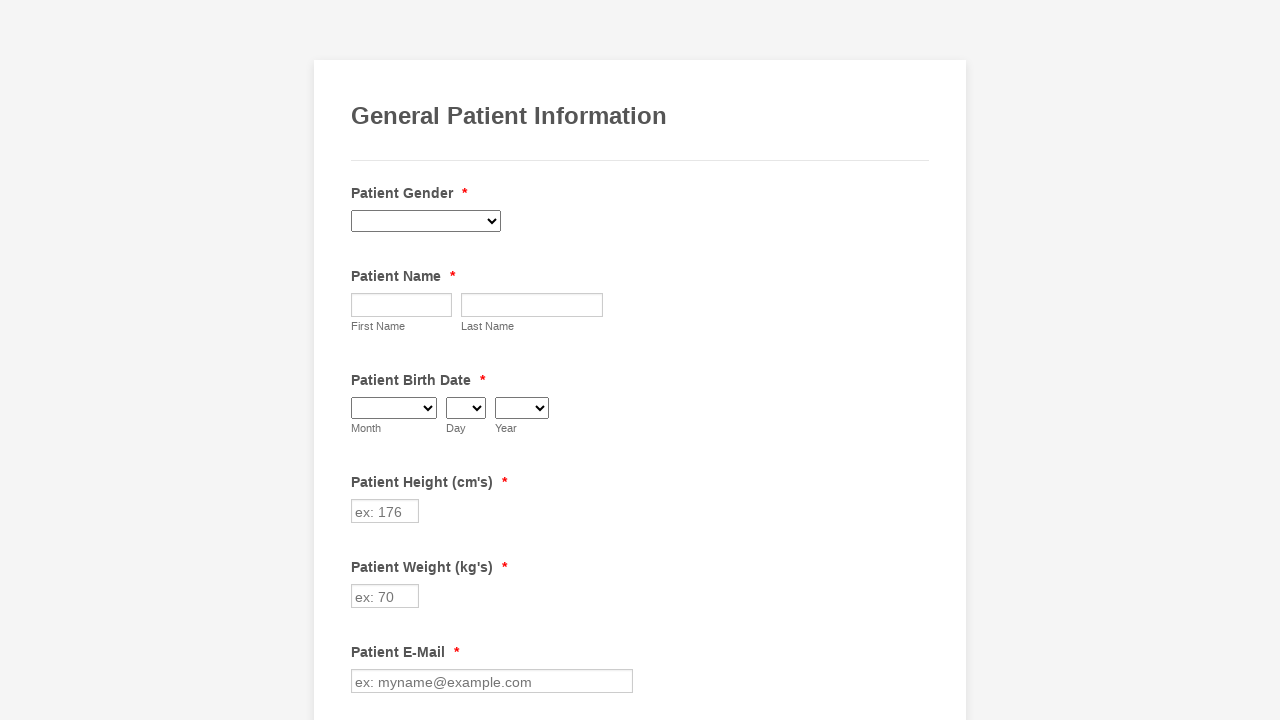

Navigated to multiple fields page with checkboxes
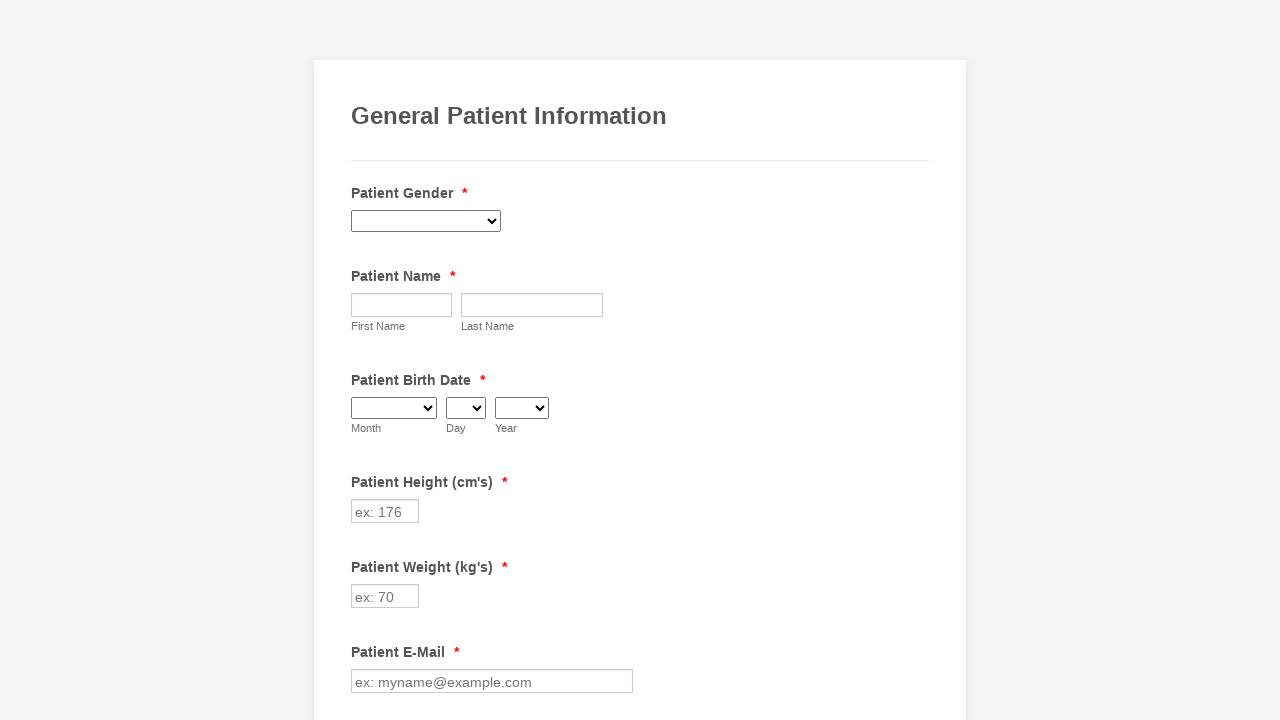

Located all checkbox elements on the page
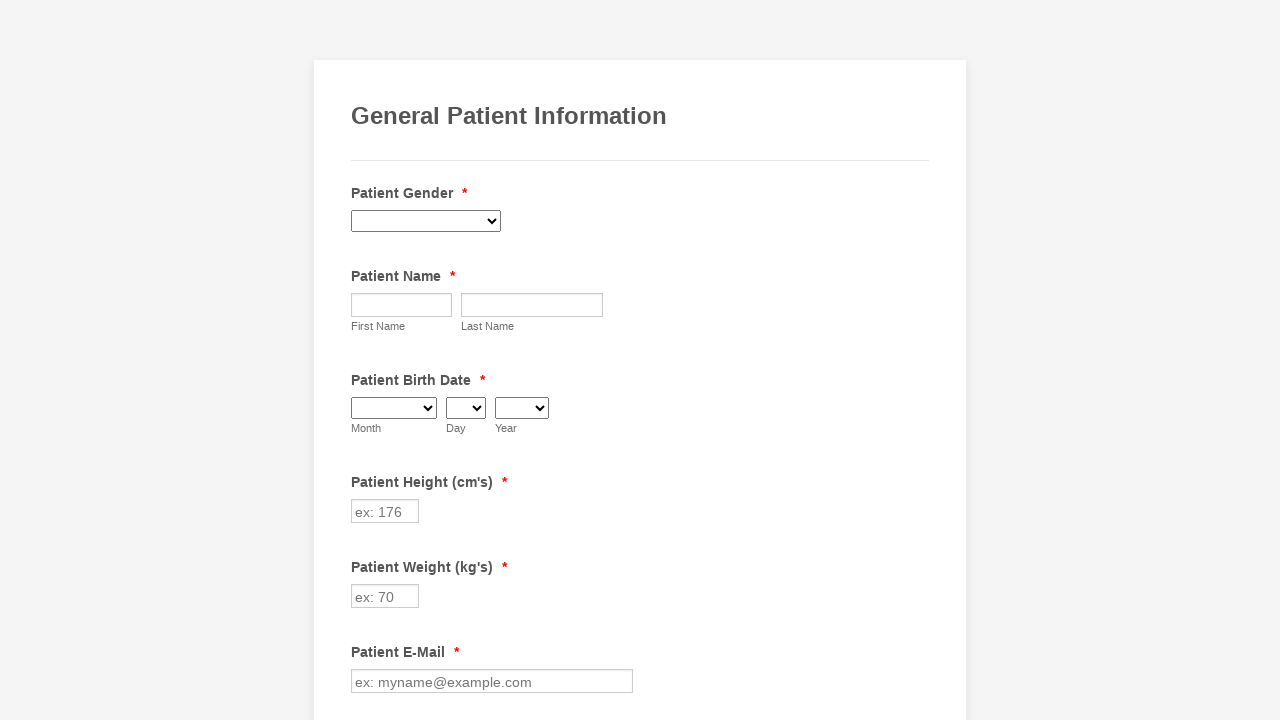

Clicked a checkbox element at (362, 360) on input[type='checkbox'] >> nth=0
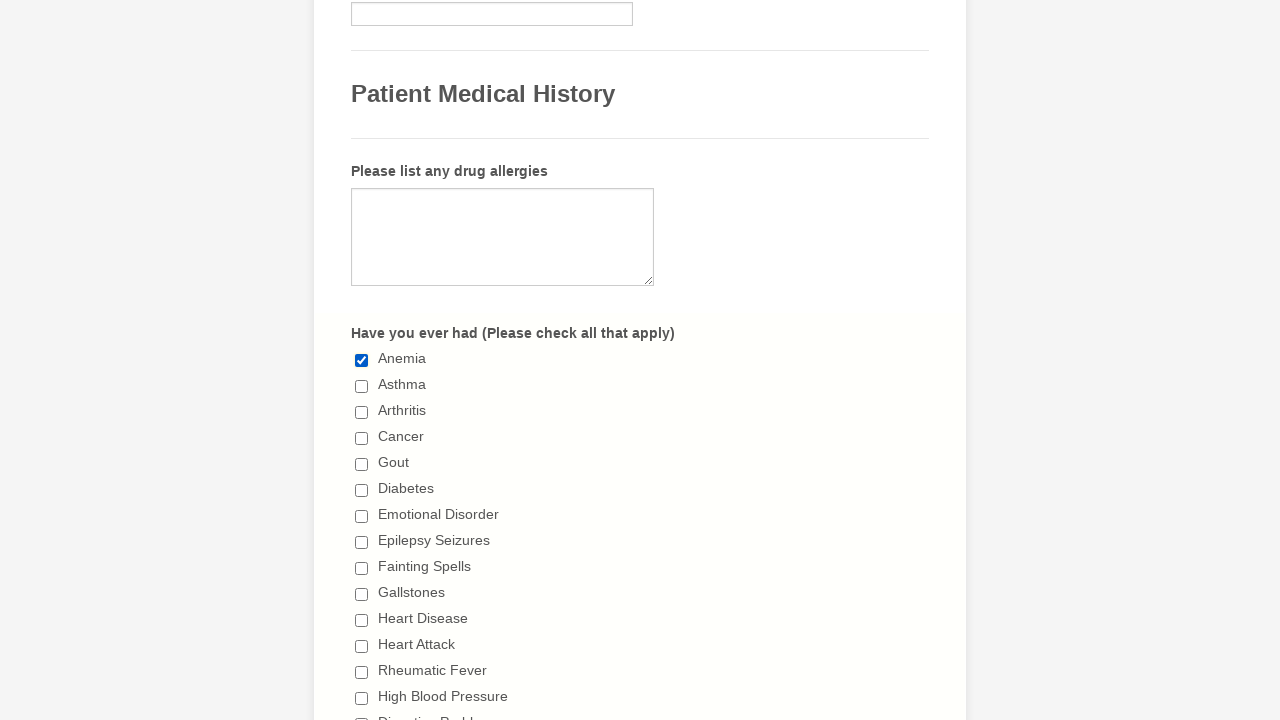

Clicked a checkbox element at (362, 386) on input[type='checkbox'] >> nth=1
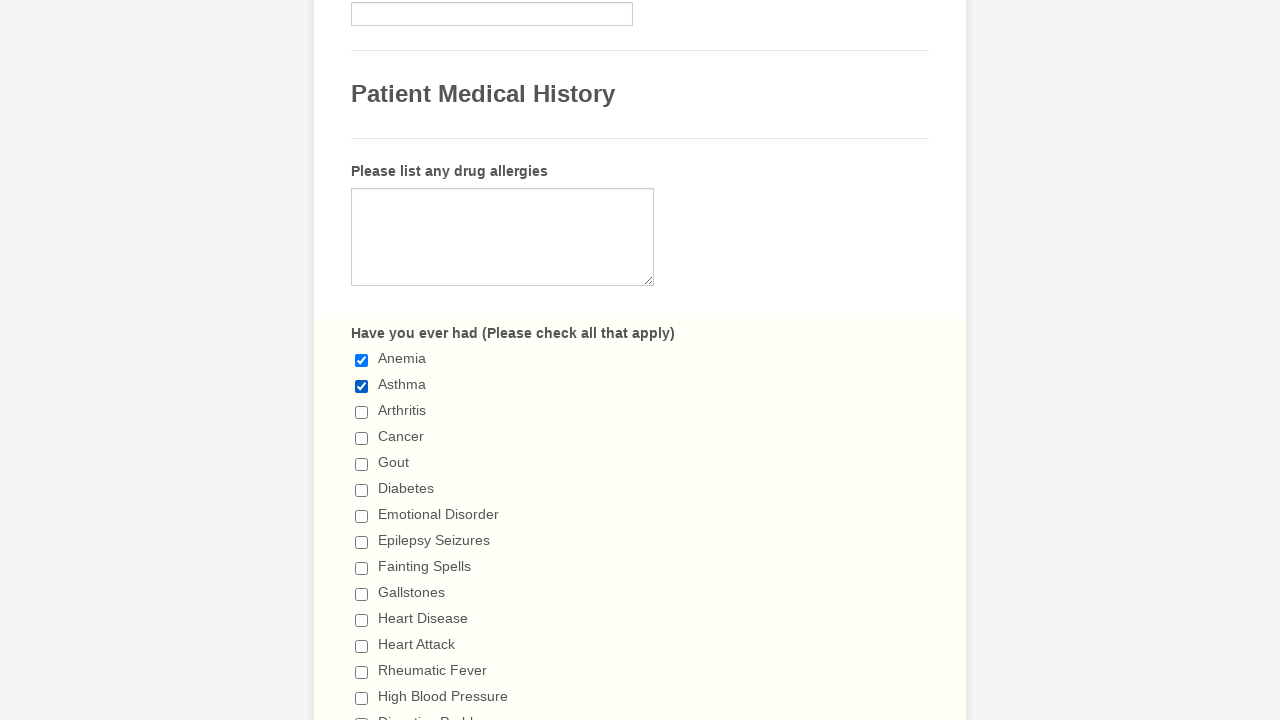

Clicked a checkbox element at (362, 412) on input[type='checkbox'] >> nth=2
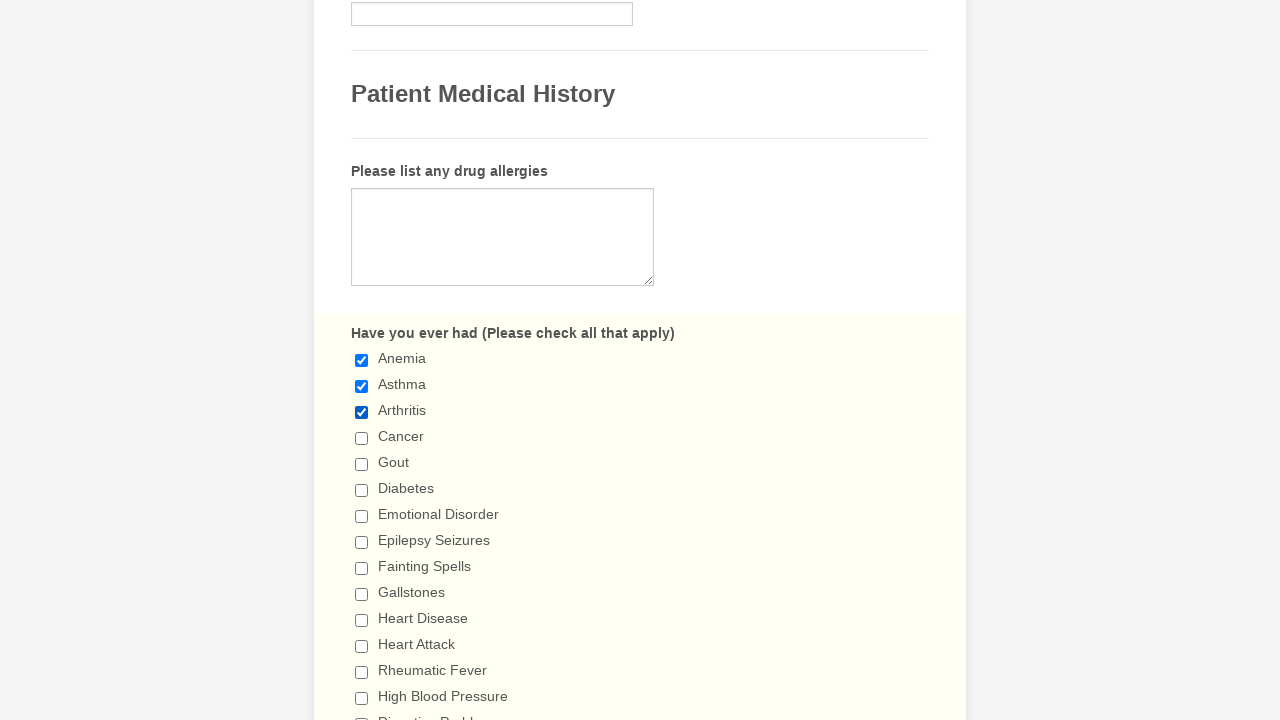

Clicked a checkbox element at (362, 438) on input[type='checkbox'] >> nth=3
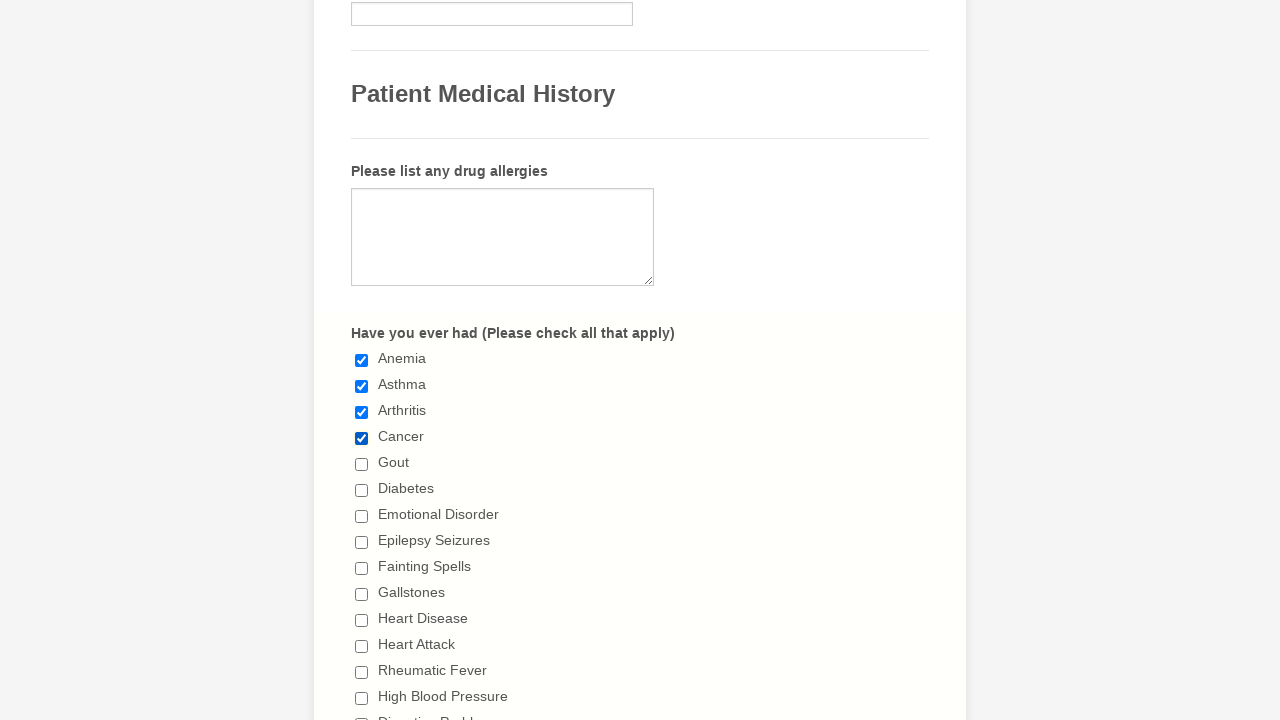

Clicked a checkbox element at (362, 464) on input[type='checkbox'] >> nth=4
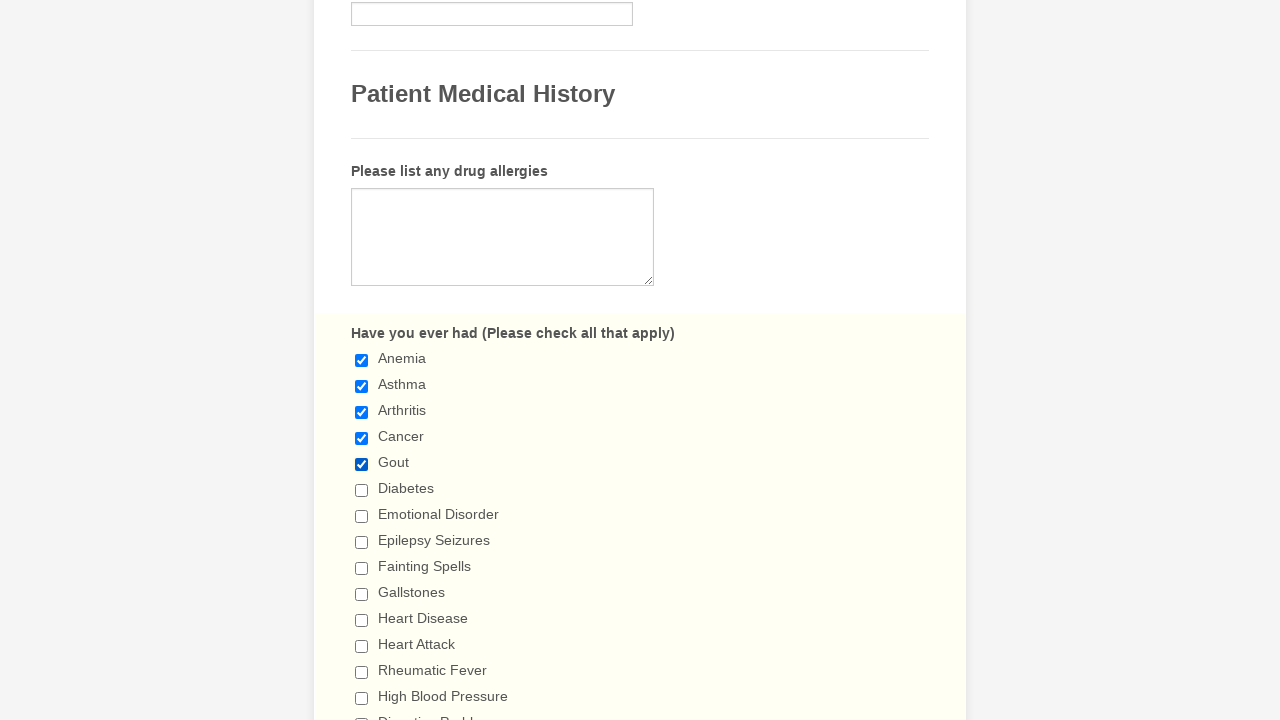

Clicked a checkbox element at (362, 490) on input[type='checkbox'] >> nth=5
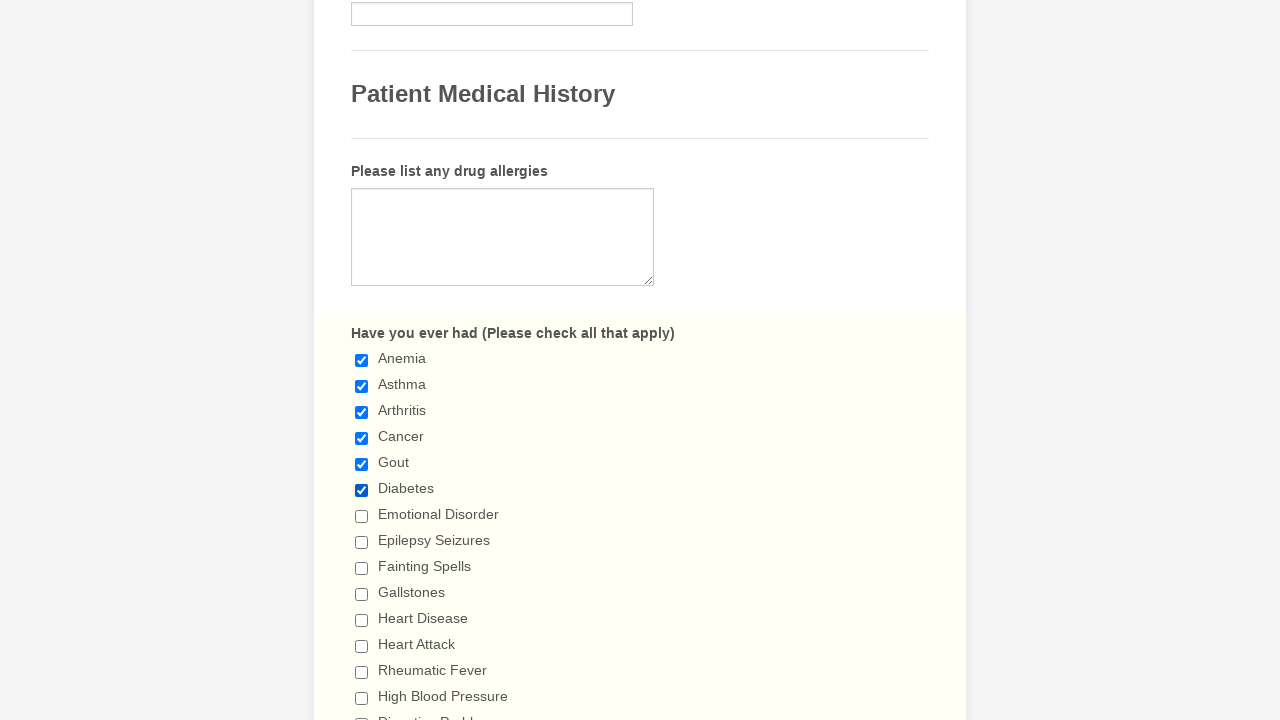

Clicked a checkbox element at (362, 516) on input[type='checkbox'] >> nth=6
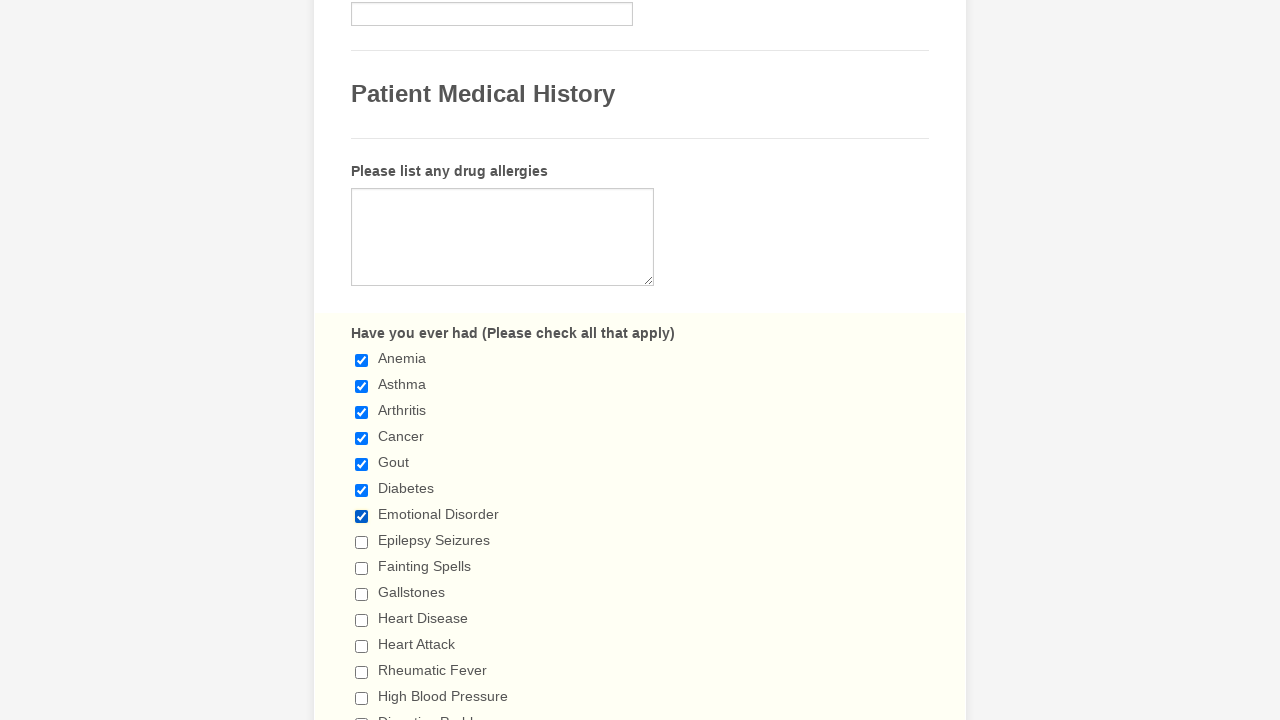

Clicked a checkbox element at (362, 542) on input[type='checkbox'] >> nth=7
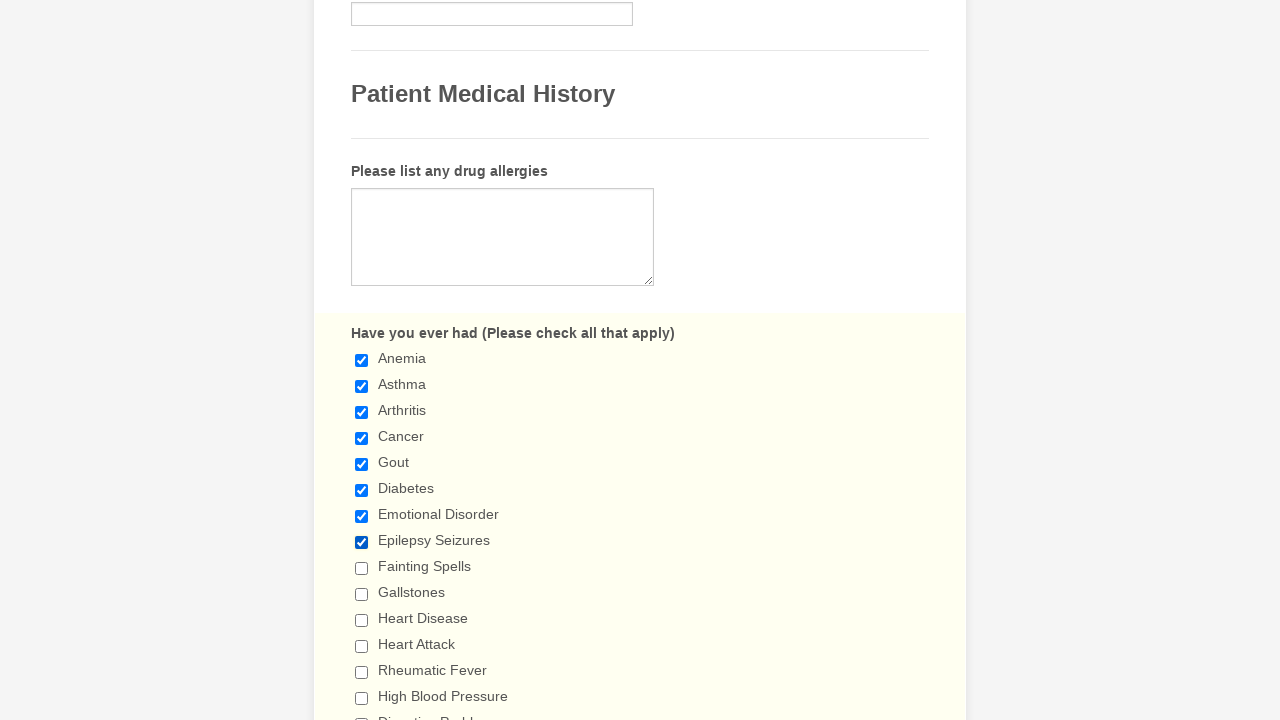

Clicked a checkbox element at (362, 568) on input[type='checkbox'] >> nth=8
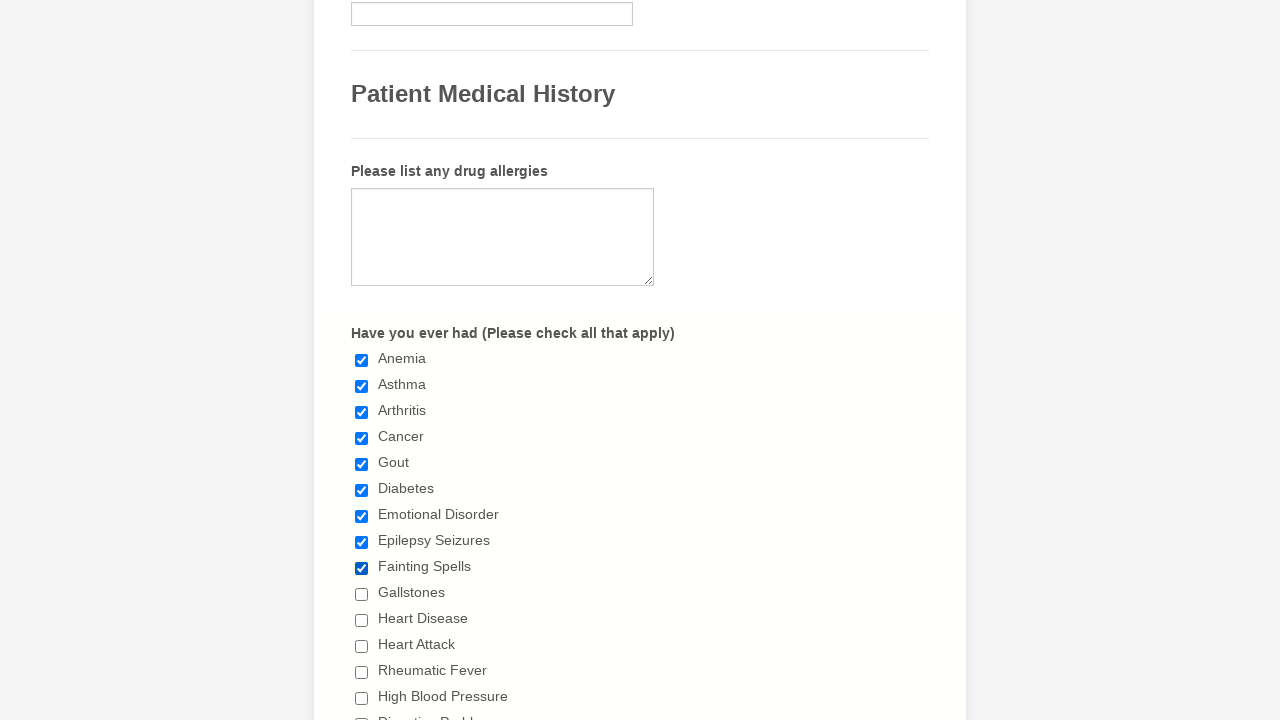

Clicked a checkbox element at (362, 594) on input[type='checkbox'] >> nth=9
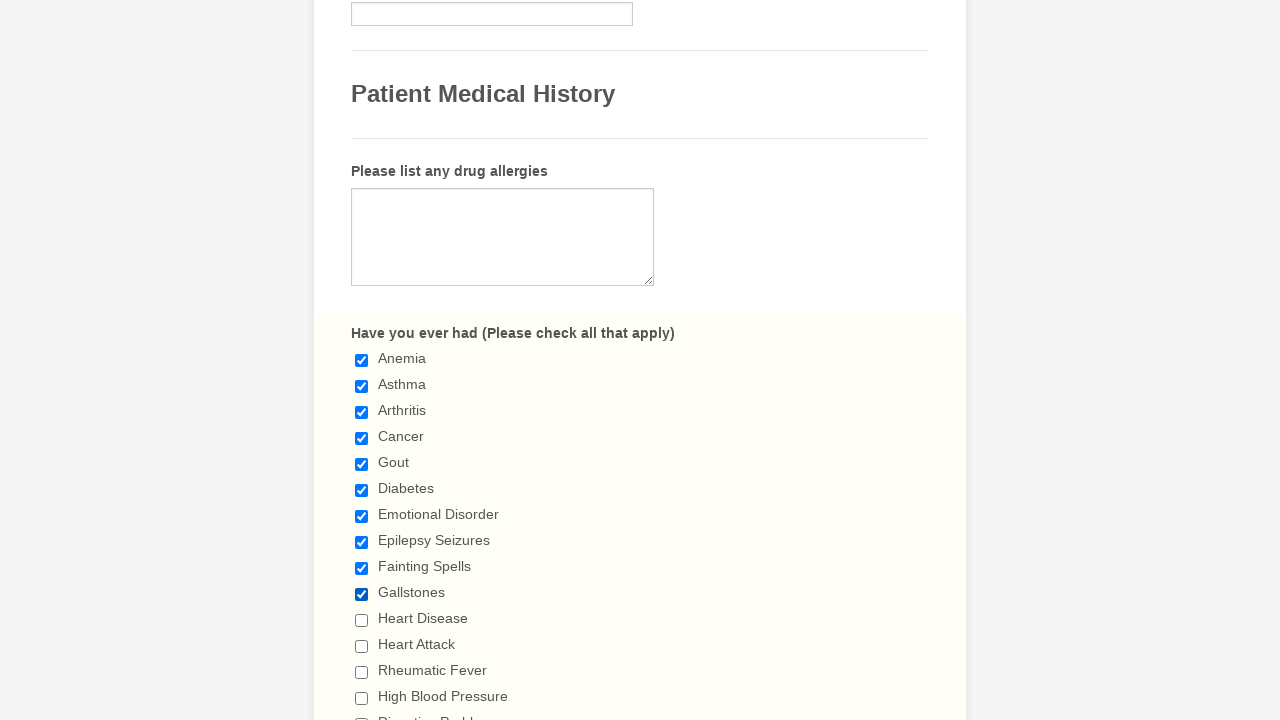

Clicked a checkbox element at (362, 620) on input[type='checkbox'] >> nth=10
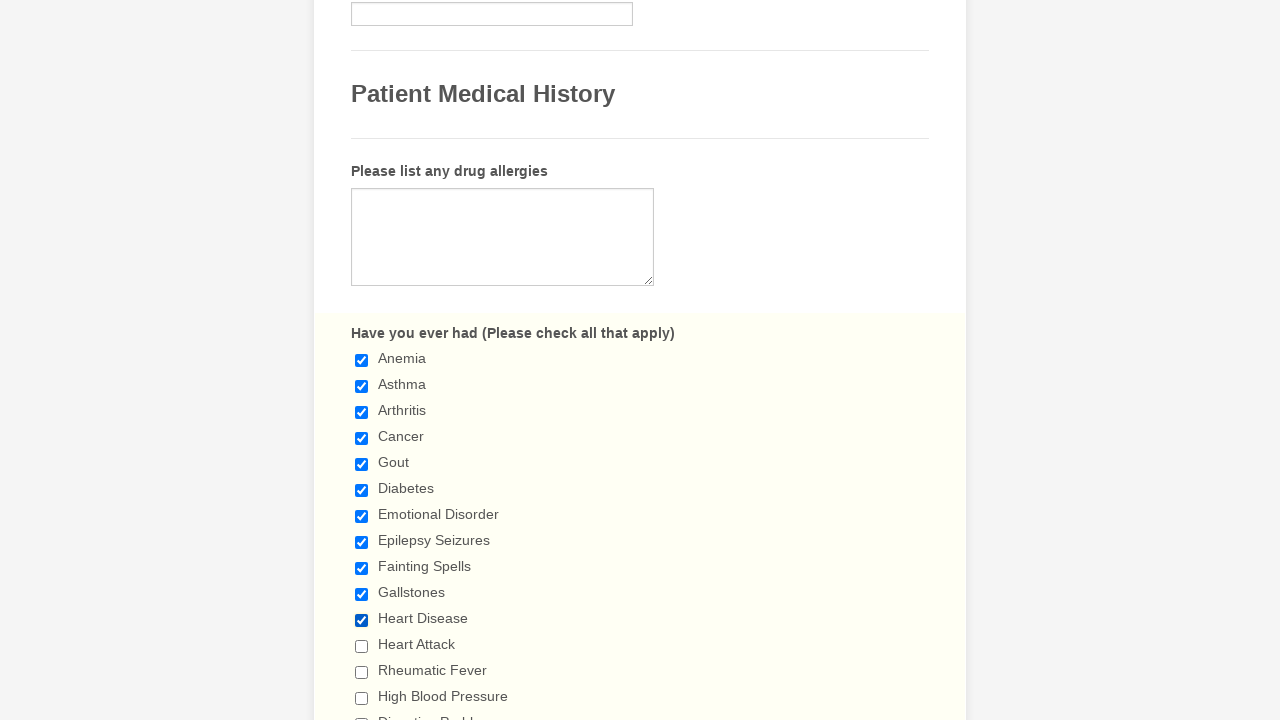

Clicked a checkbox element at (362, 646) on input[type='checkbox'] >> nth=11
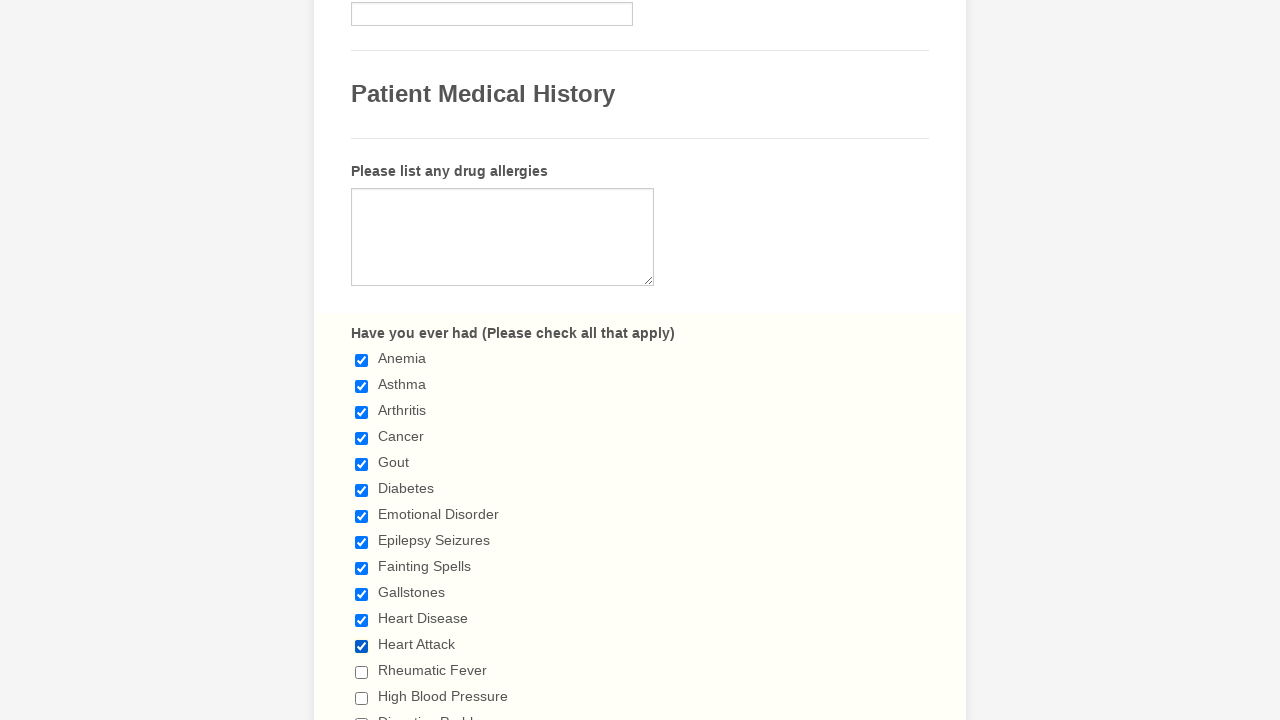

Clicked a checkbox element at (362, 672) on input[type='checkbox'] >> nth=12
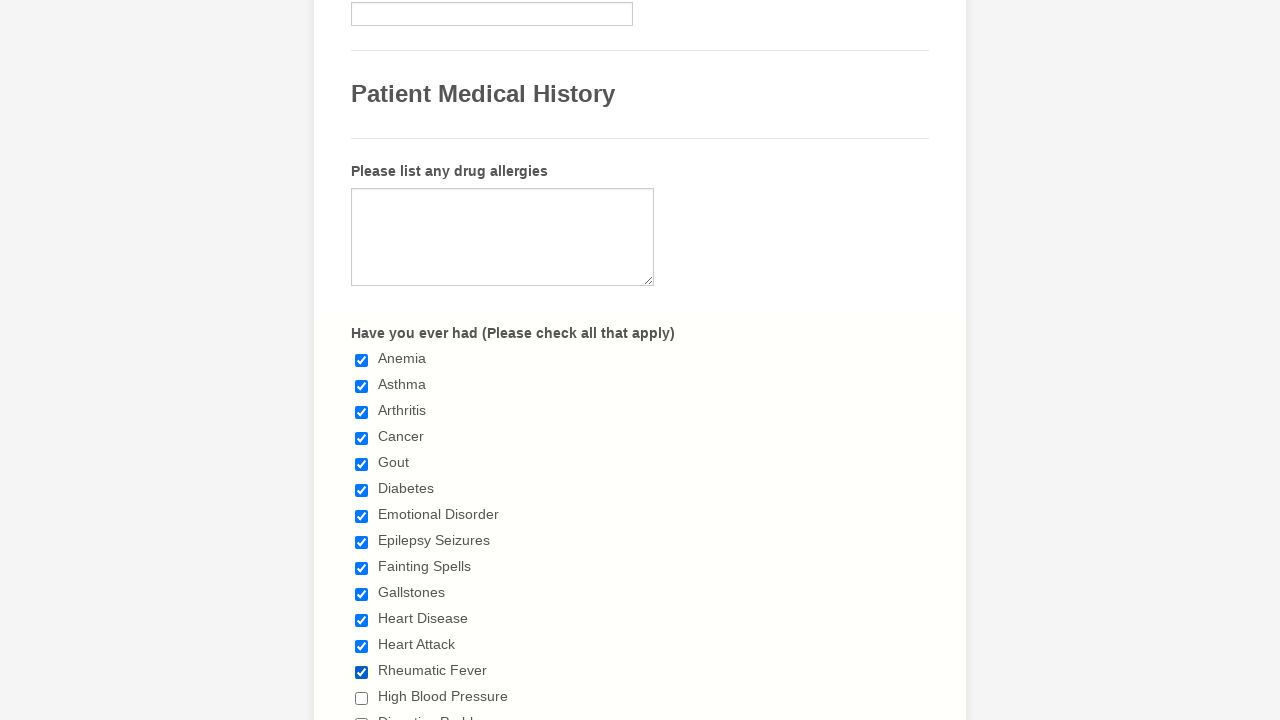

Clicked a checkbox element at (362, 698) on input[type='checkbox'] >> nth=13
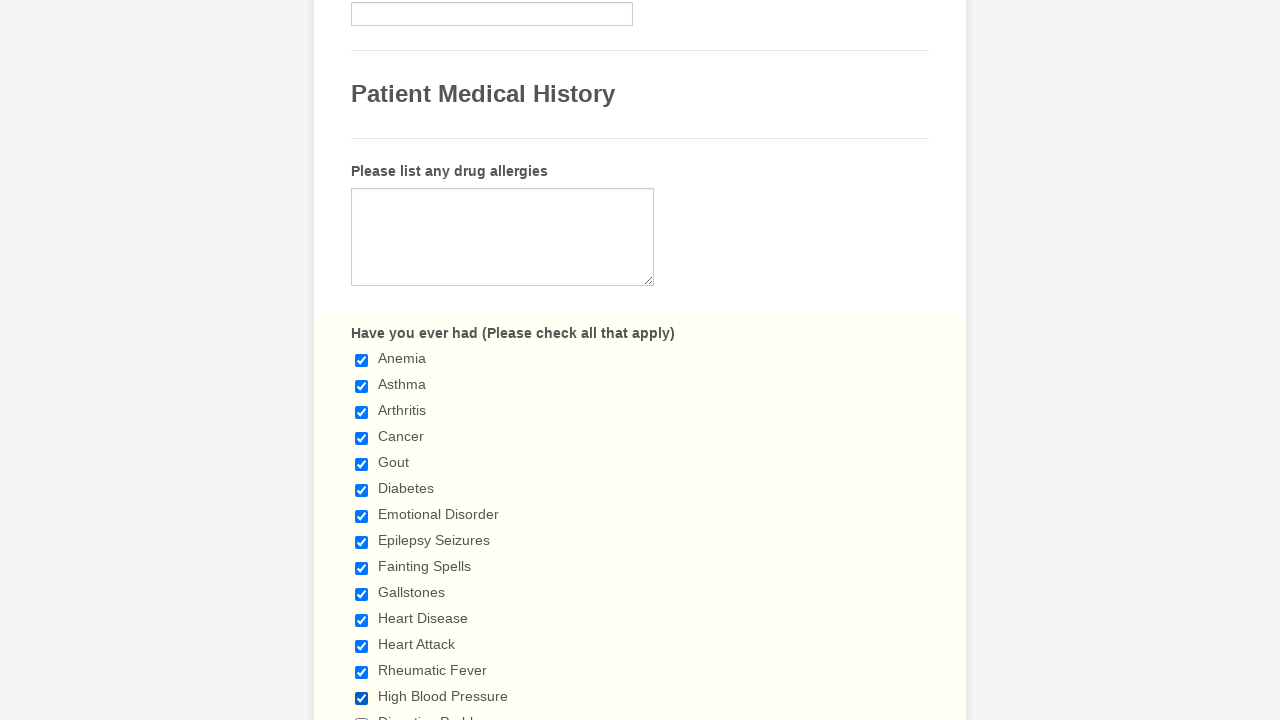

Clicked a checkbox element at (362, 714) on input[type='checkbox'] >> nth=14
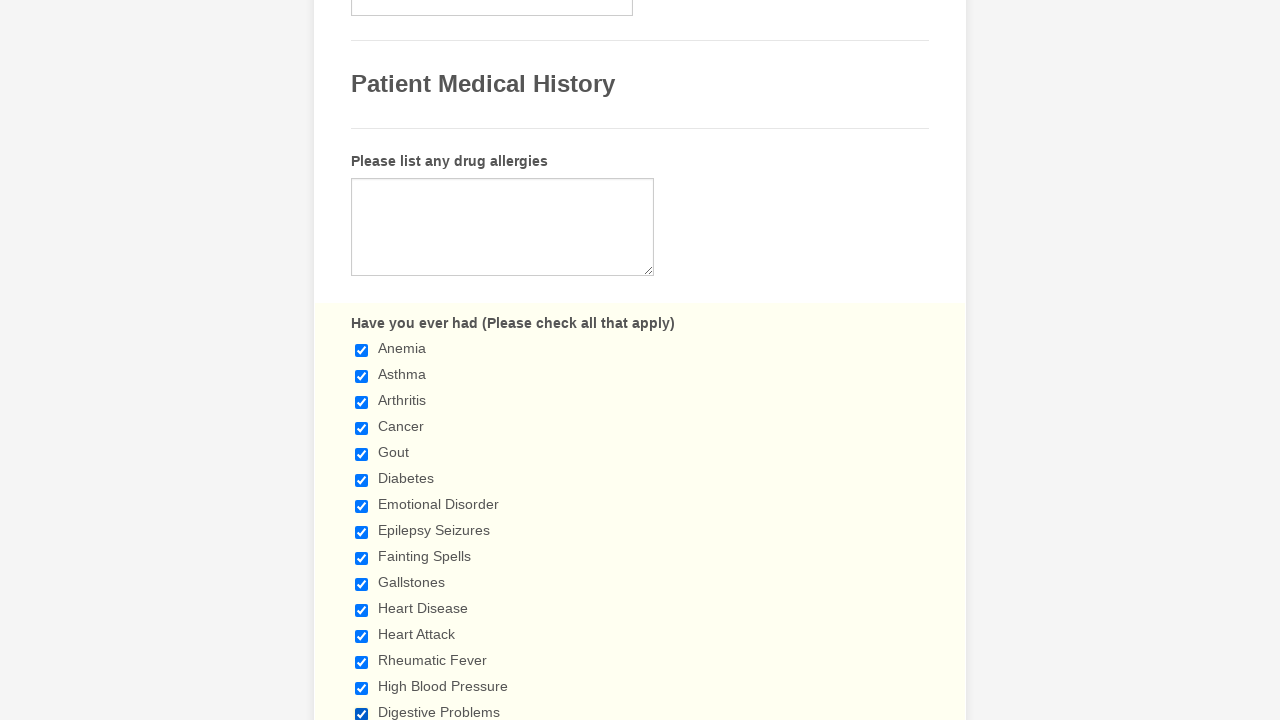

Clicked a checkbox element at (362, 360) on input[type='checkbox'] >> nth=15
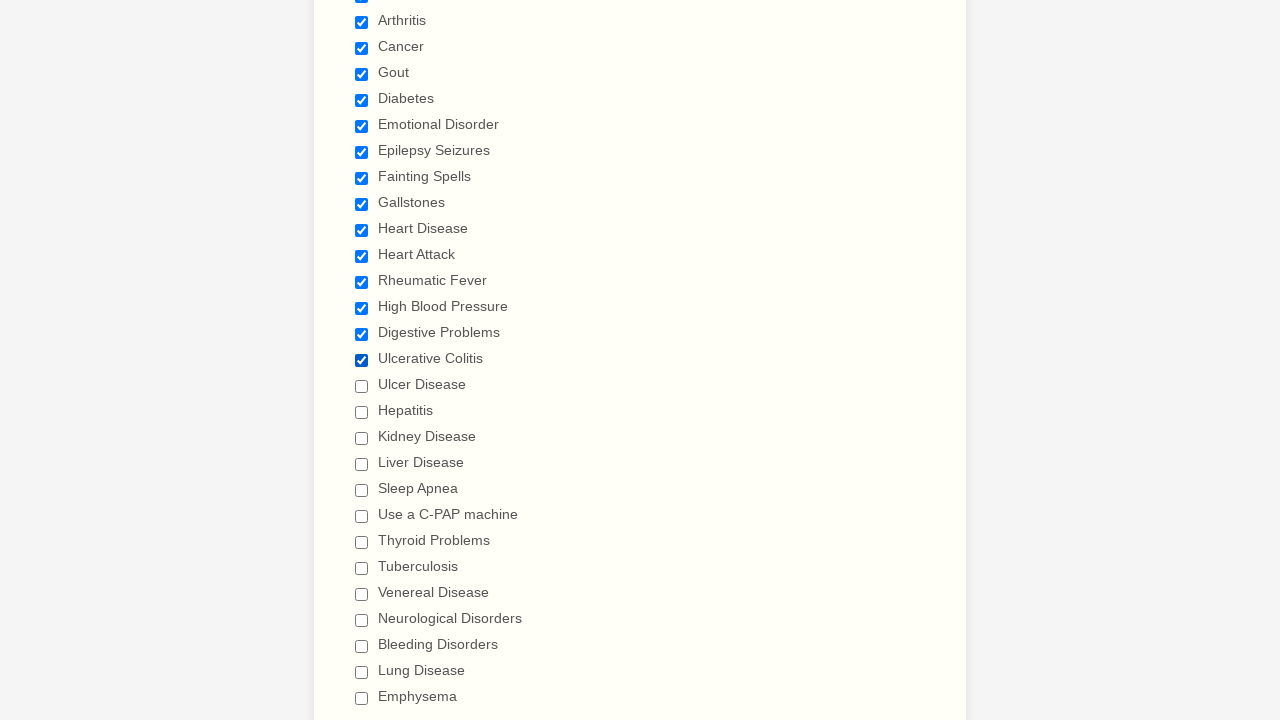

Clicked a checkbox element at (362, 386) on input[type='checkbox'] >> nth=16
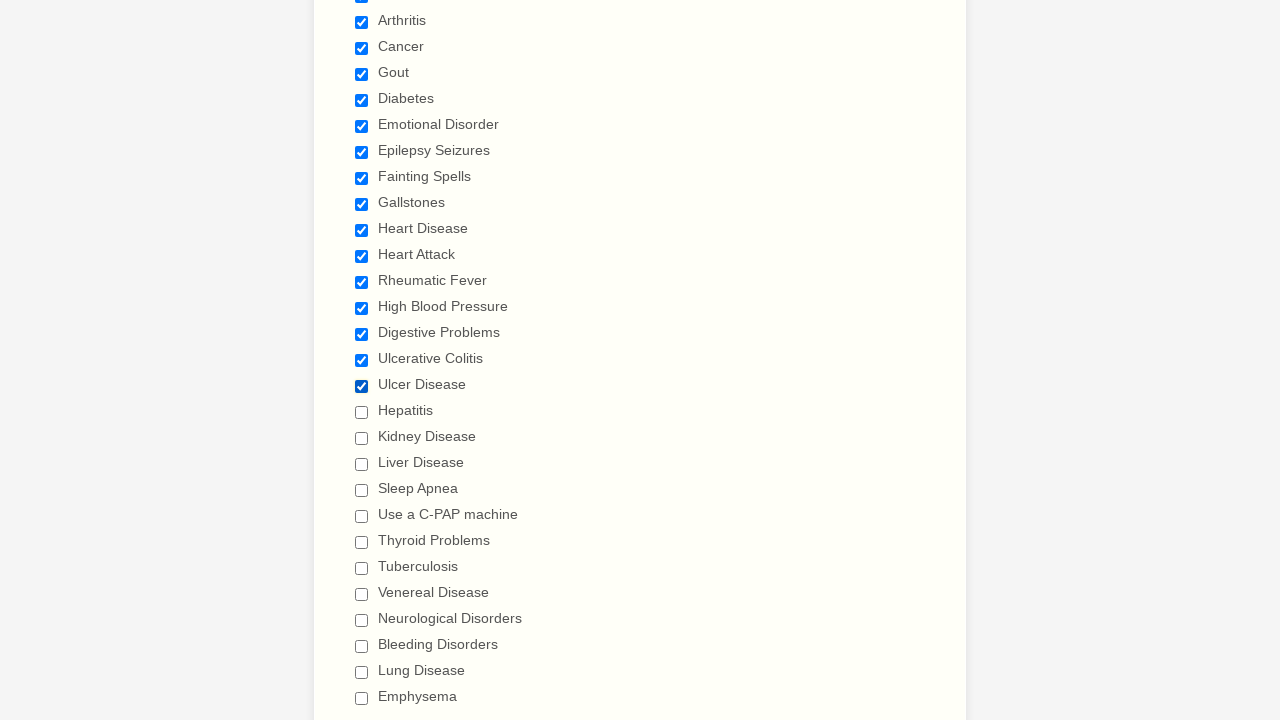

Clicked a checkbox element at (362, 412) on input[type='checkbox'] >> nth=17
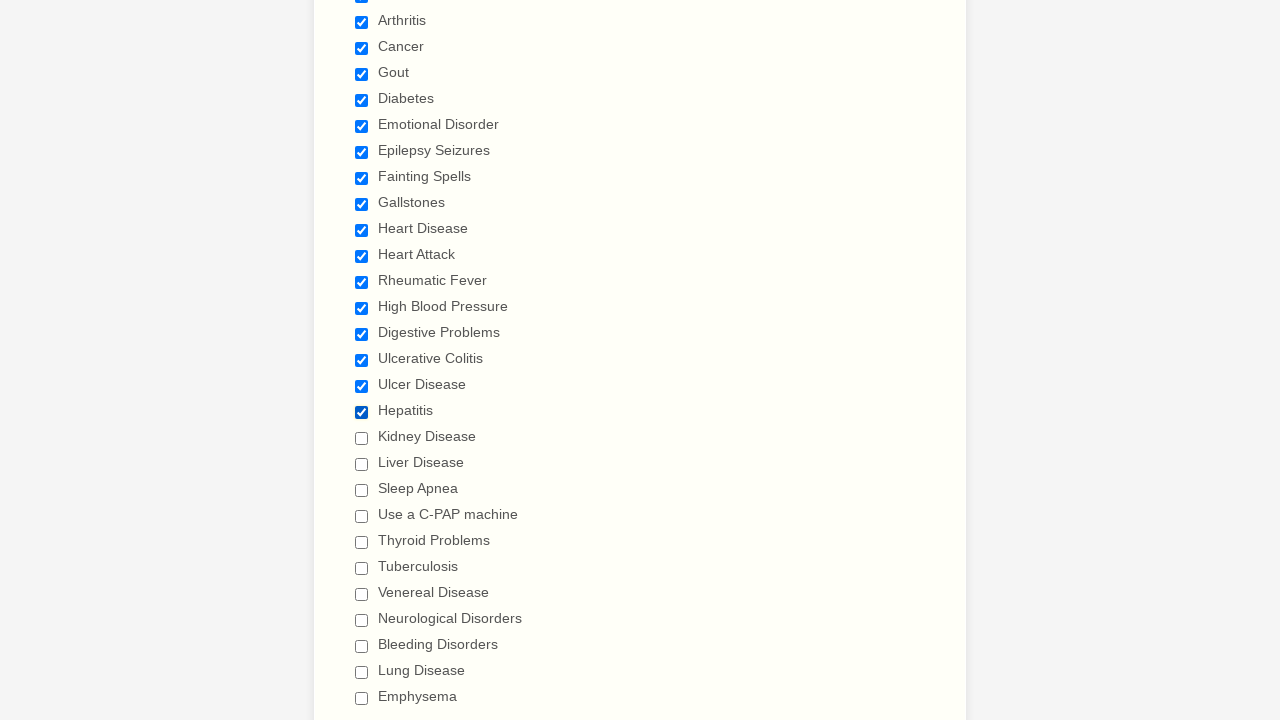

Clicked a checkbox element at (362, 438) on input[type='checkbox'] >> nth=18
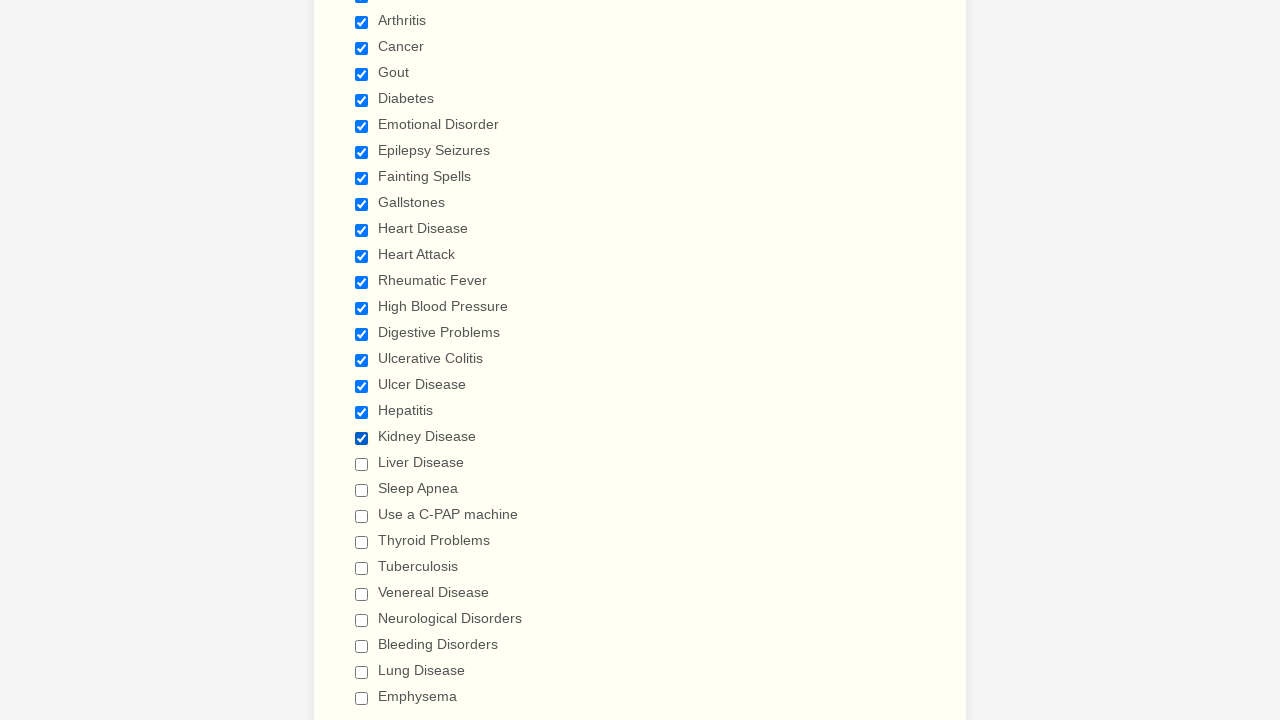

Clicked a checkbox element at (362, 464) on input[type='checkbox'] >> nth=19
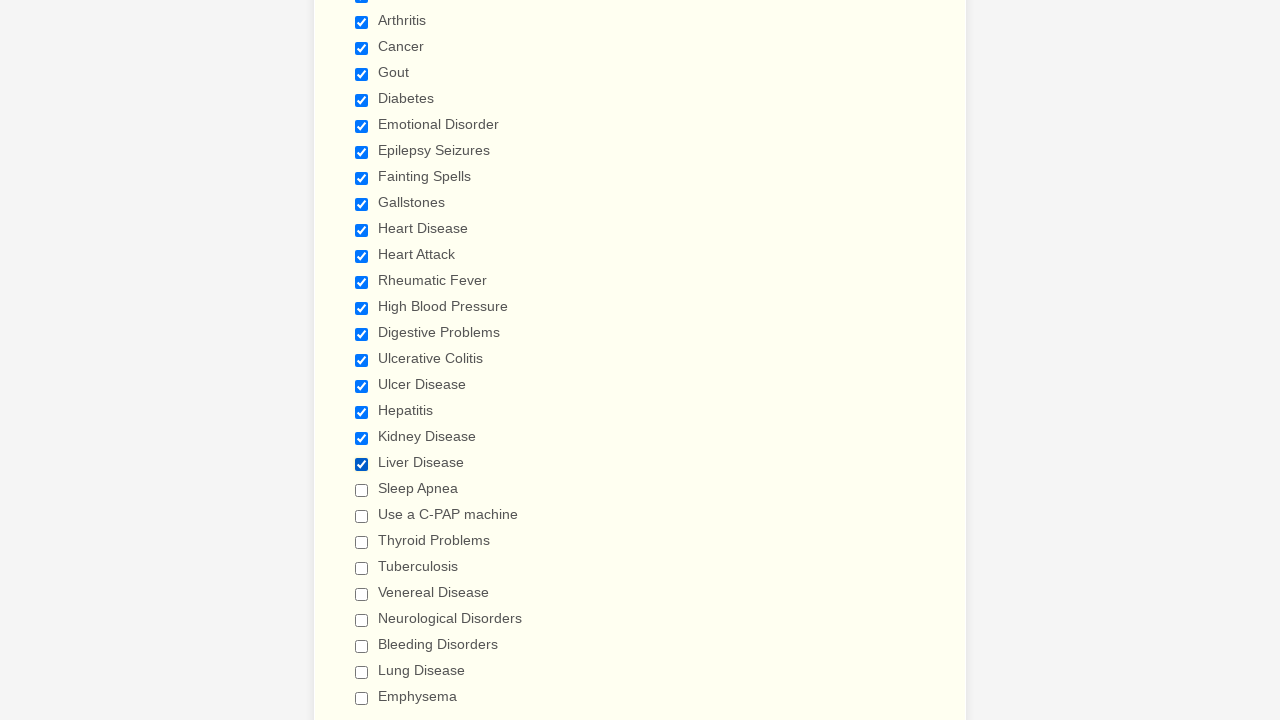

Clicked a checkbox element at (362, 490) on input[type='checkbox'] >> nth=20
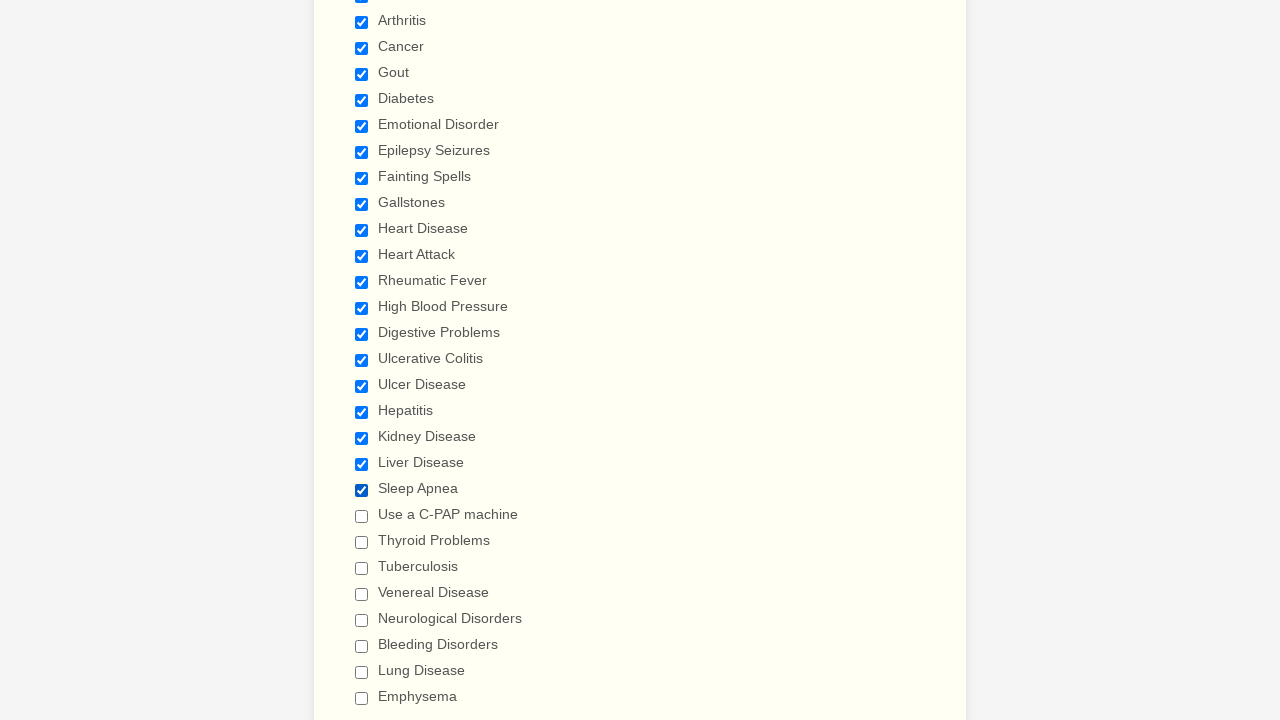

Clicked a checkbox element at (362, 516) on input[type='checkbox'] >> nth=21
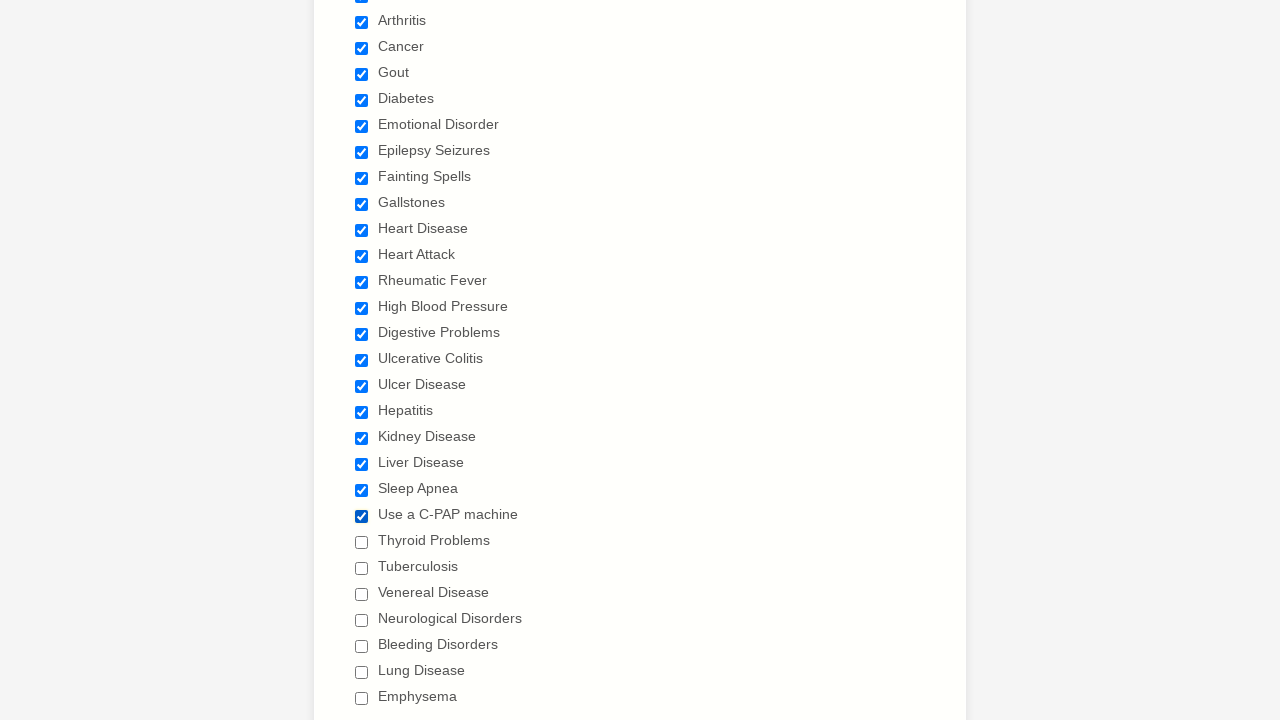

Clicked a checkbox element at (362, 542) on input[type='checkbox'] >> nth=22
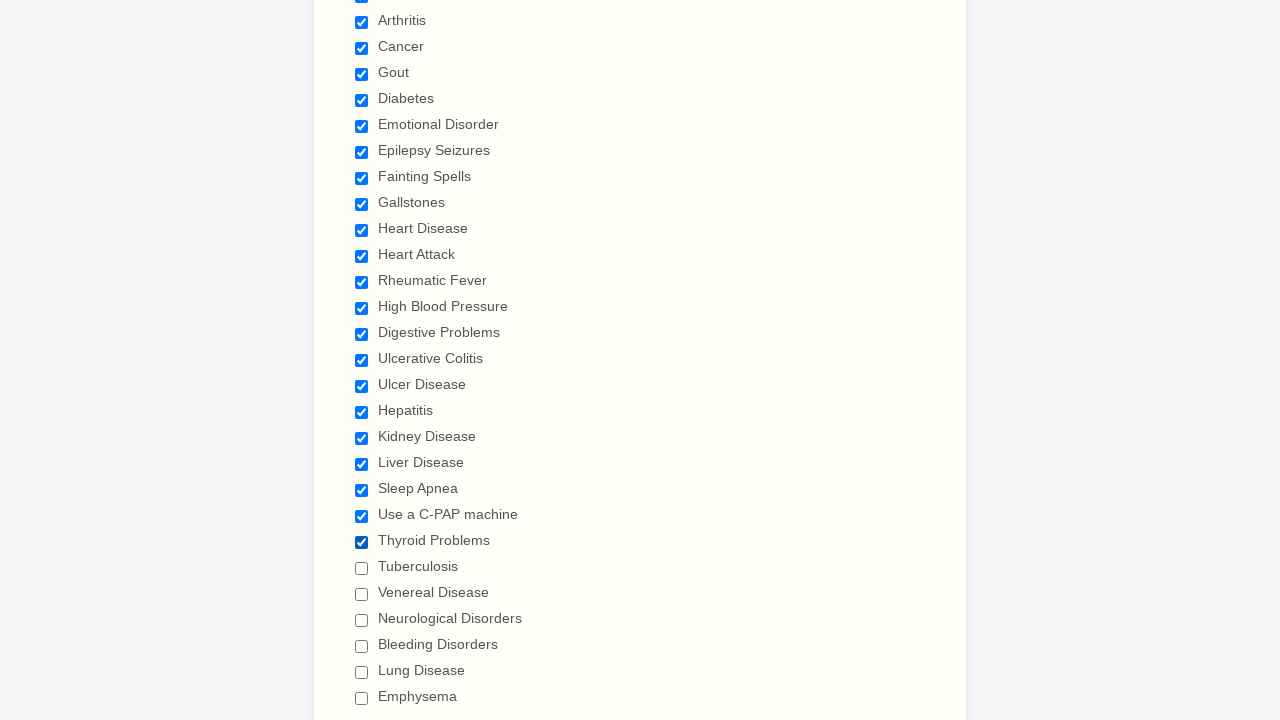

Clicked a checkbox element at (362, 568) on input[type='checkbox'] >> nth=23
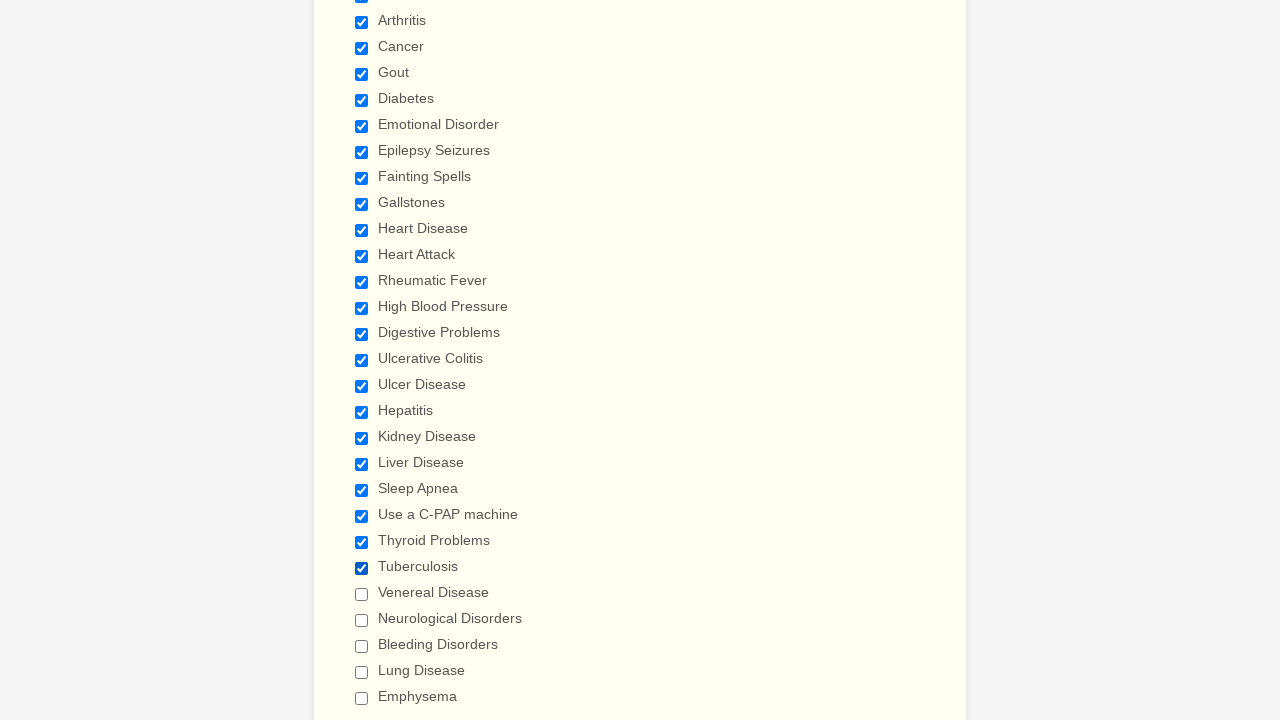

Clicked a checkbox element at (362, 594) on input[type='checkbox'] >> nth=24
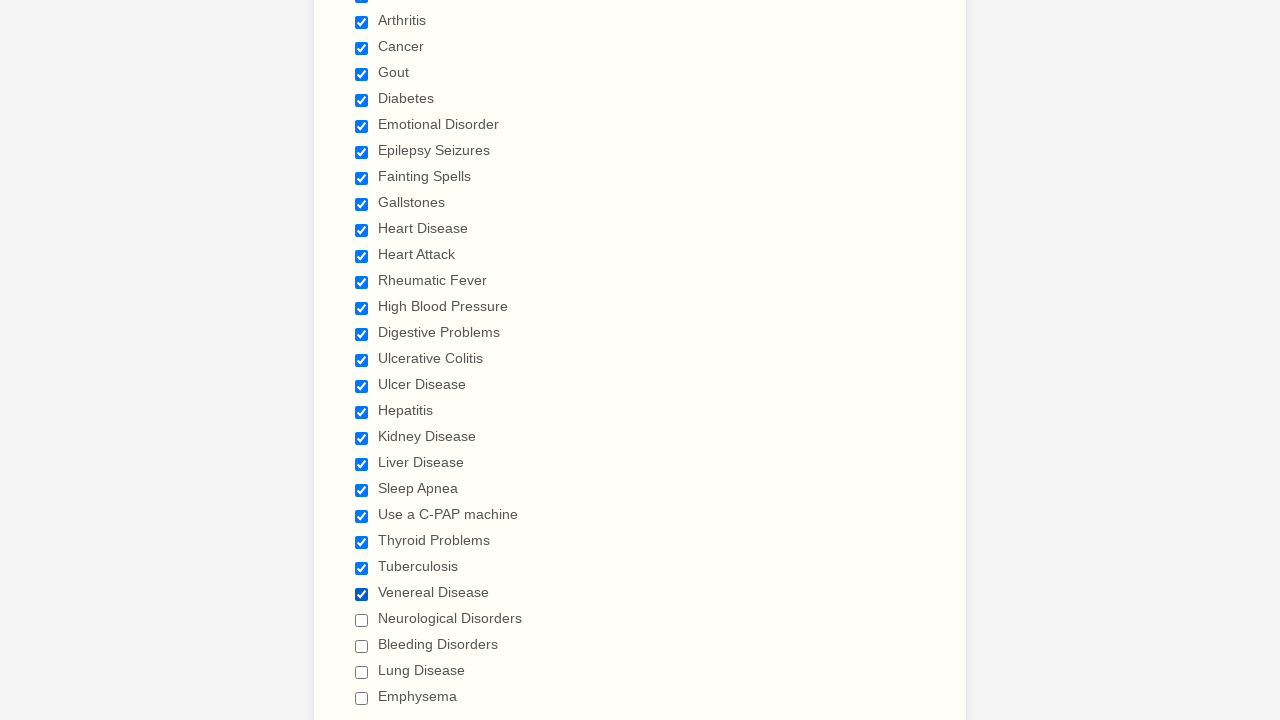

Clicked a checkbox element at (362, 620) on input[type='checkbox'] >> nth=25
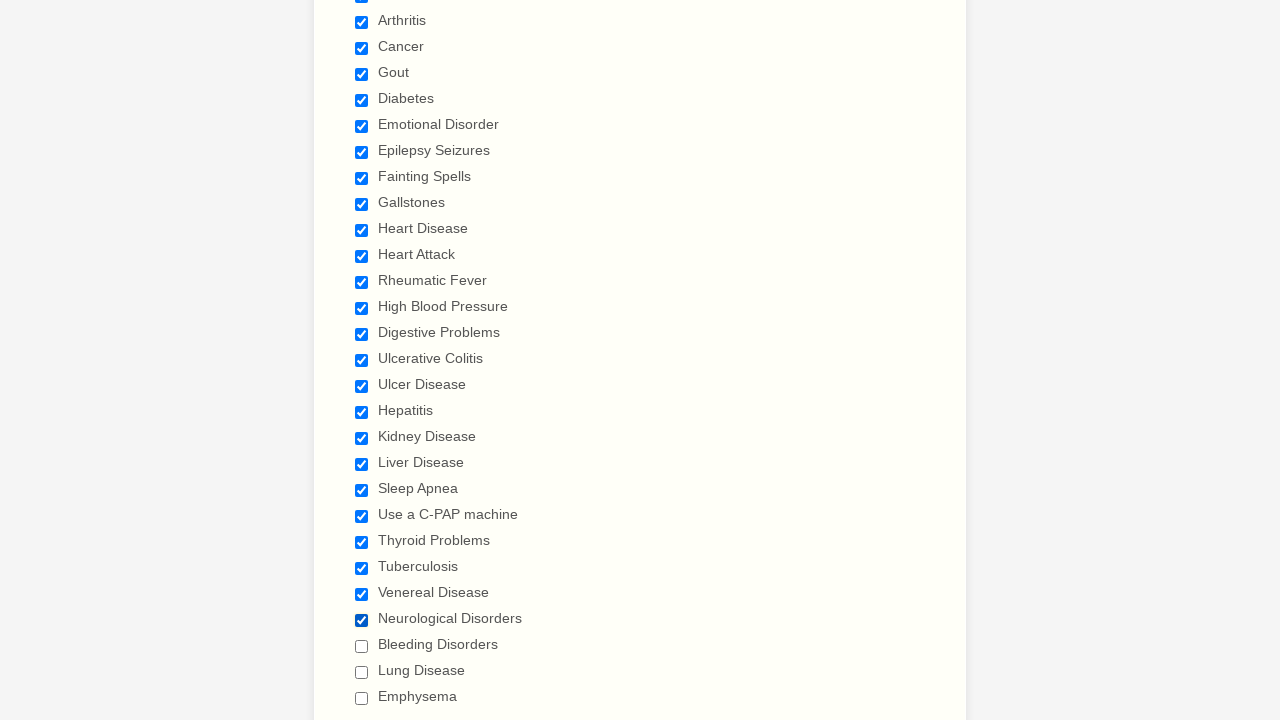

Clicked a checkbox element at (362, 646) on input[type='checkbox'] >> nth=26
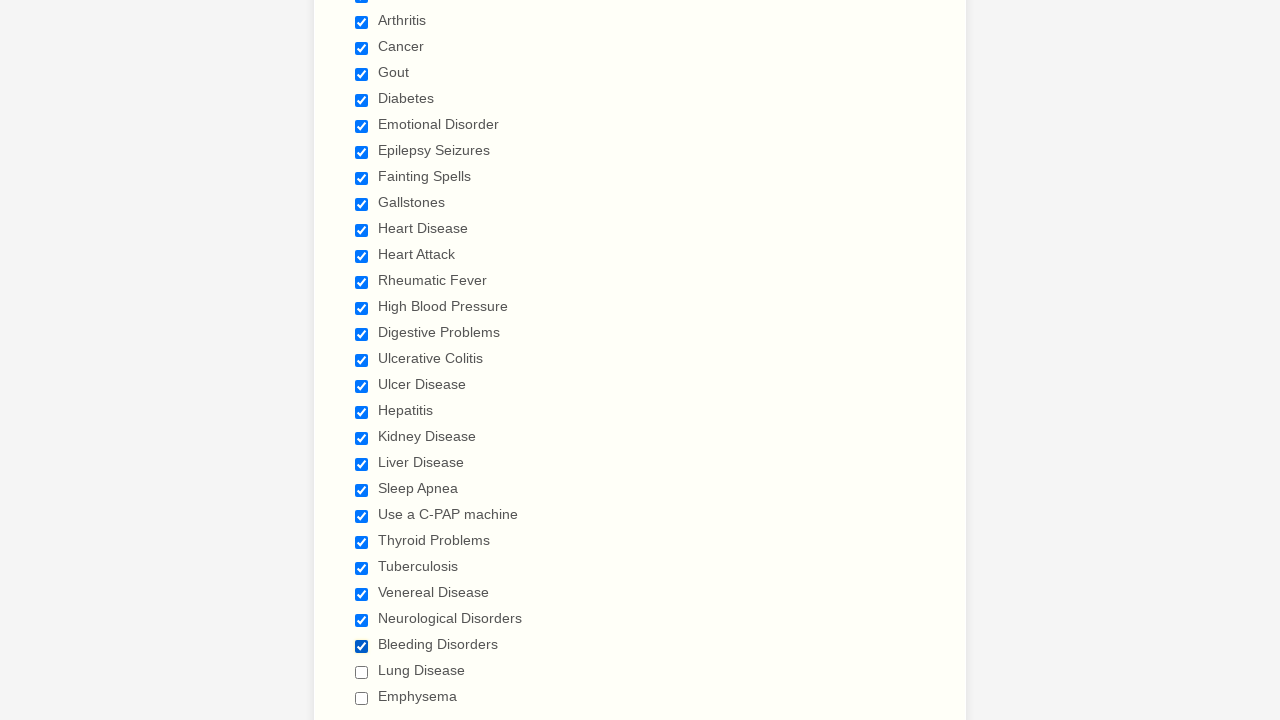

Clicked a checkbox element at (362, 672) on input[type='checkbox'] >> nth=27
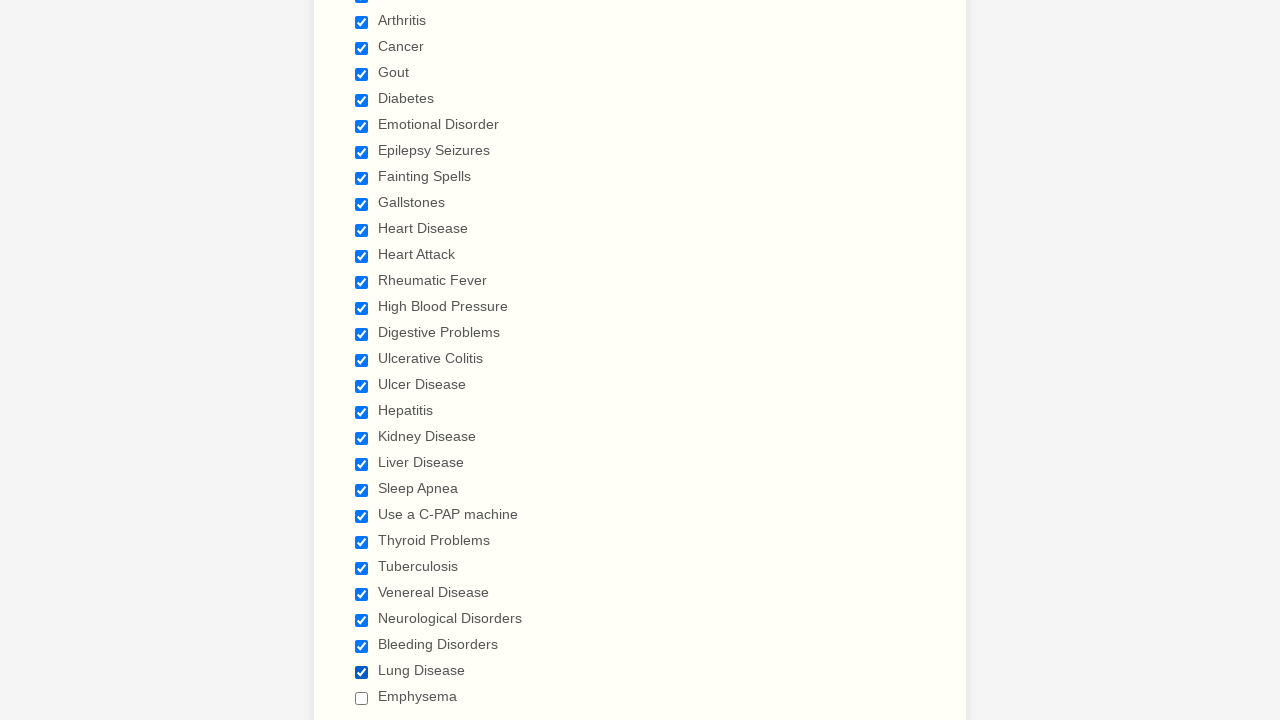

Clicked a checkbox element at (362, 698) on input[type='checkbox'] >> nth=28
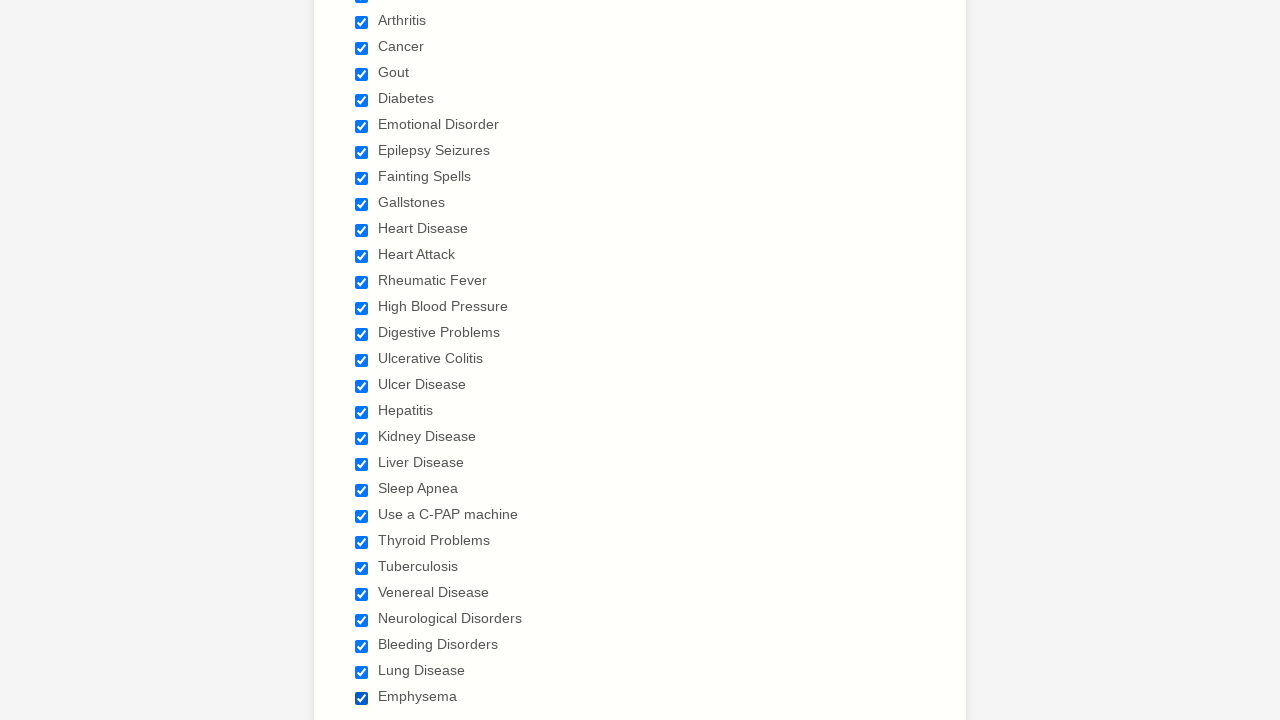

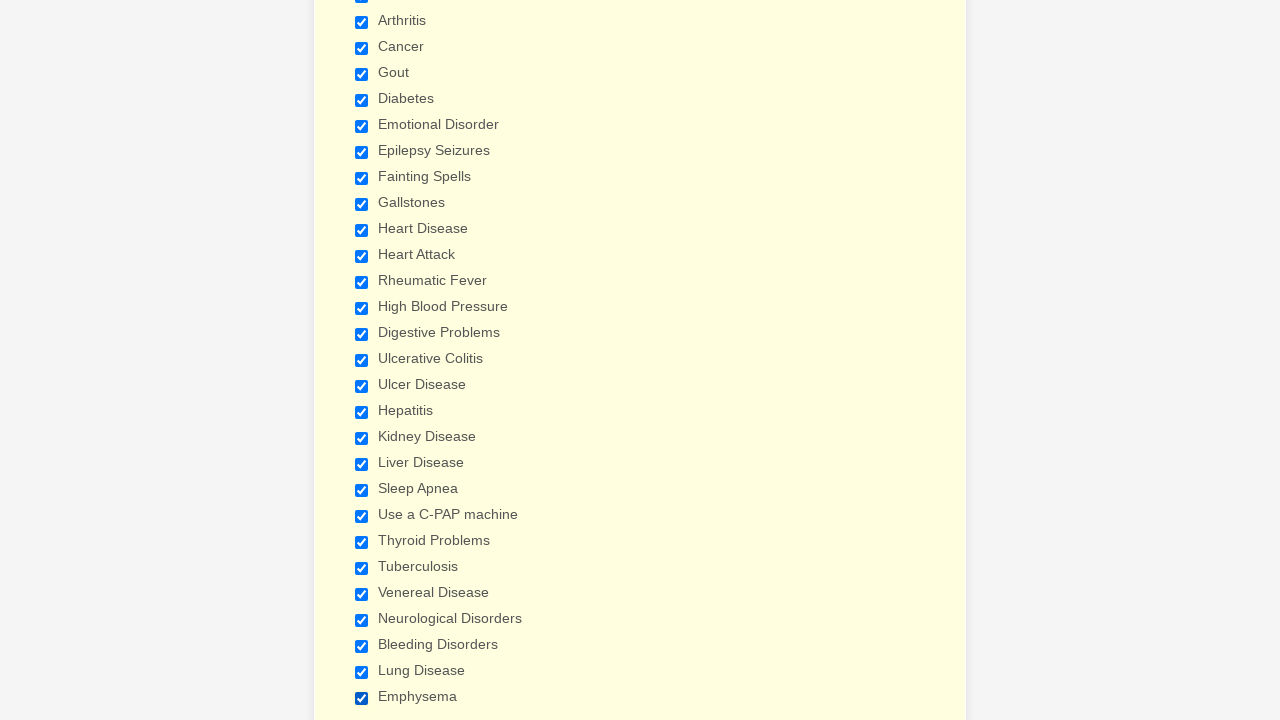